Tests the autosuggest dropdown functionality by typing "ind" into the autosuggest input field and waiting for suggestions to appear

Starting URL: https://rahulshettyacademy.com/dropdownsPractise/

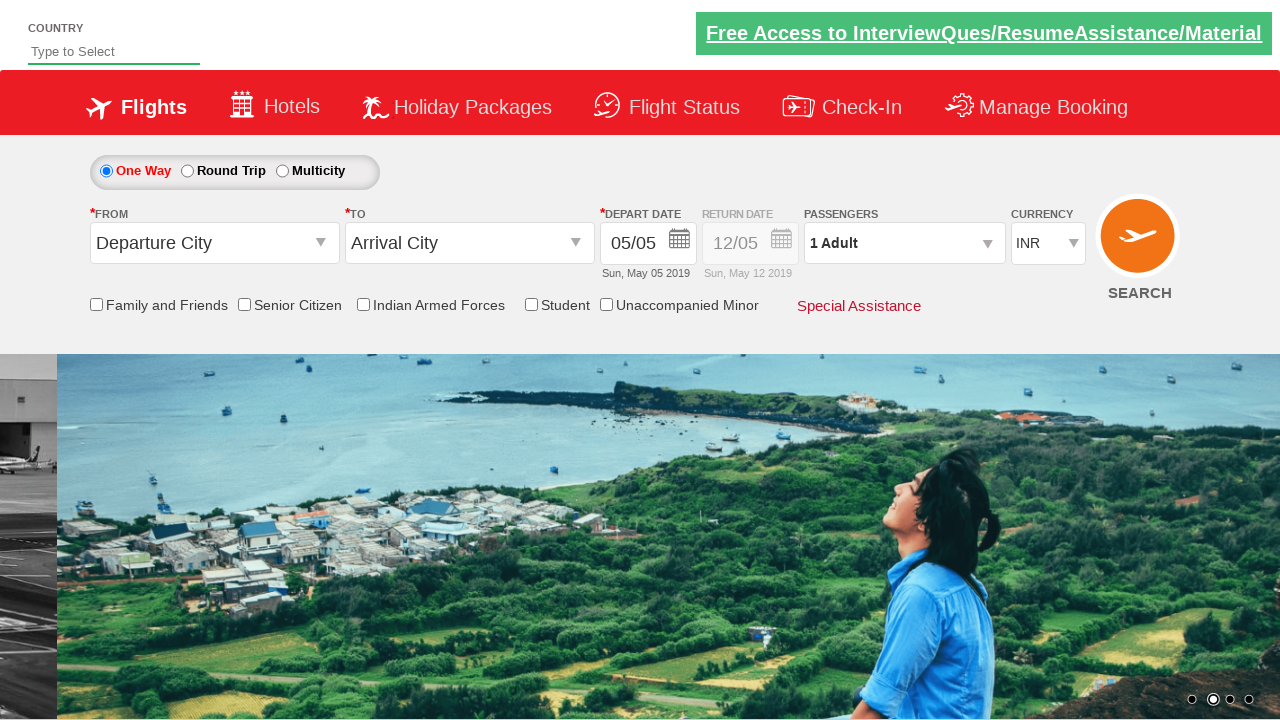

Typed 'ind' into the autosuggest input field on #autosuggest
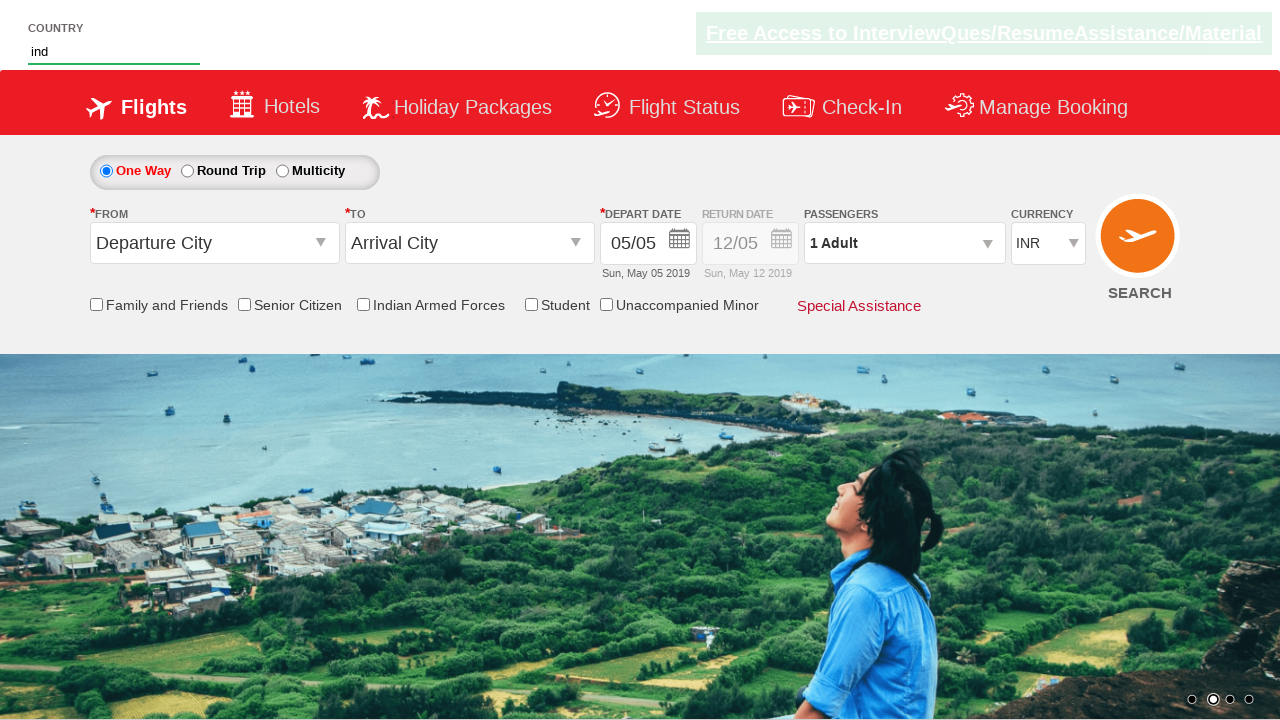

Autosuggest dropdown suggestions appeared
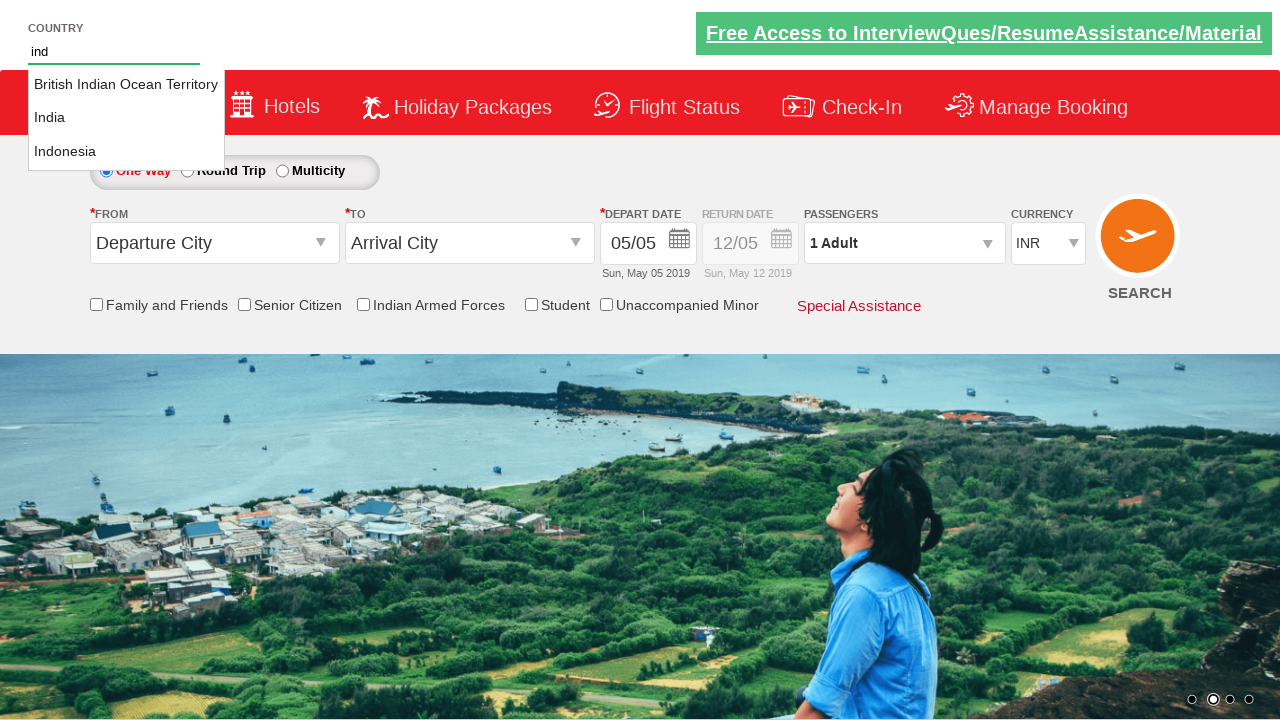

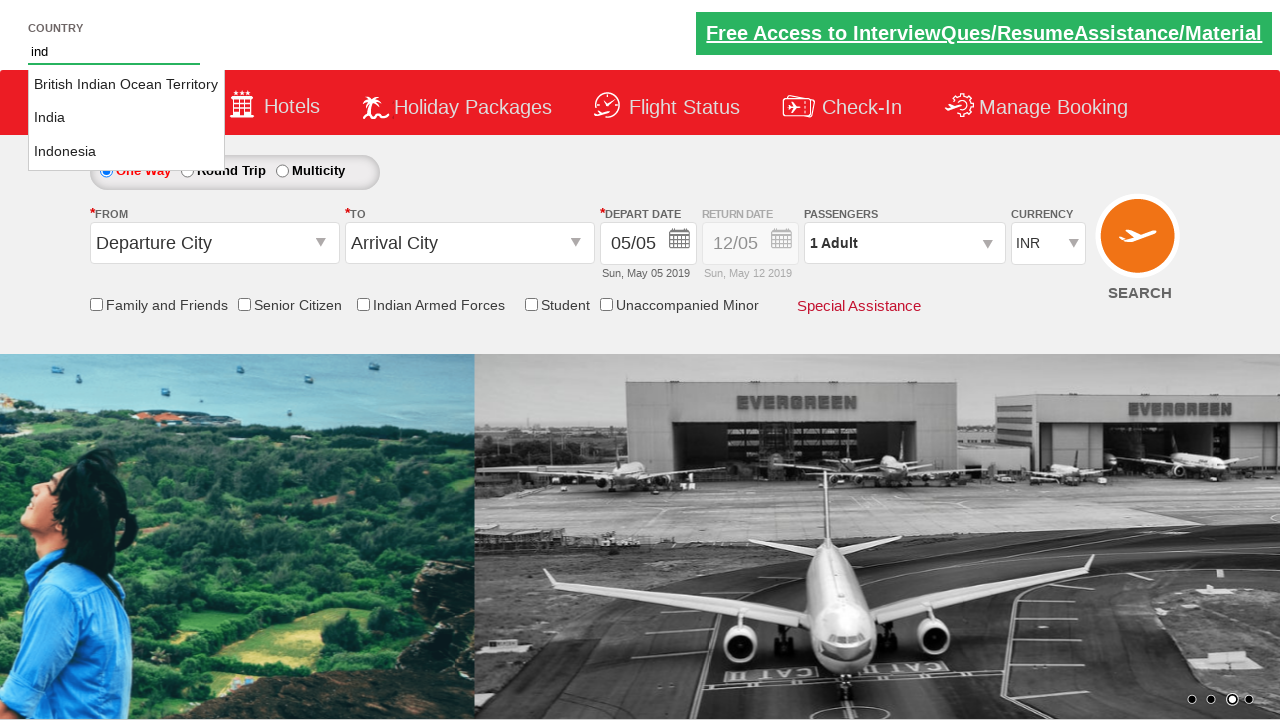